Tests dynamic controls on a page by interacting with a checkbox (clicking and removing it), then enabling a disabled text input field and typing into it.

Starting URL: https://the-internet.herokuapp.com/dynamic_controls

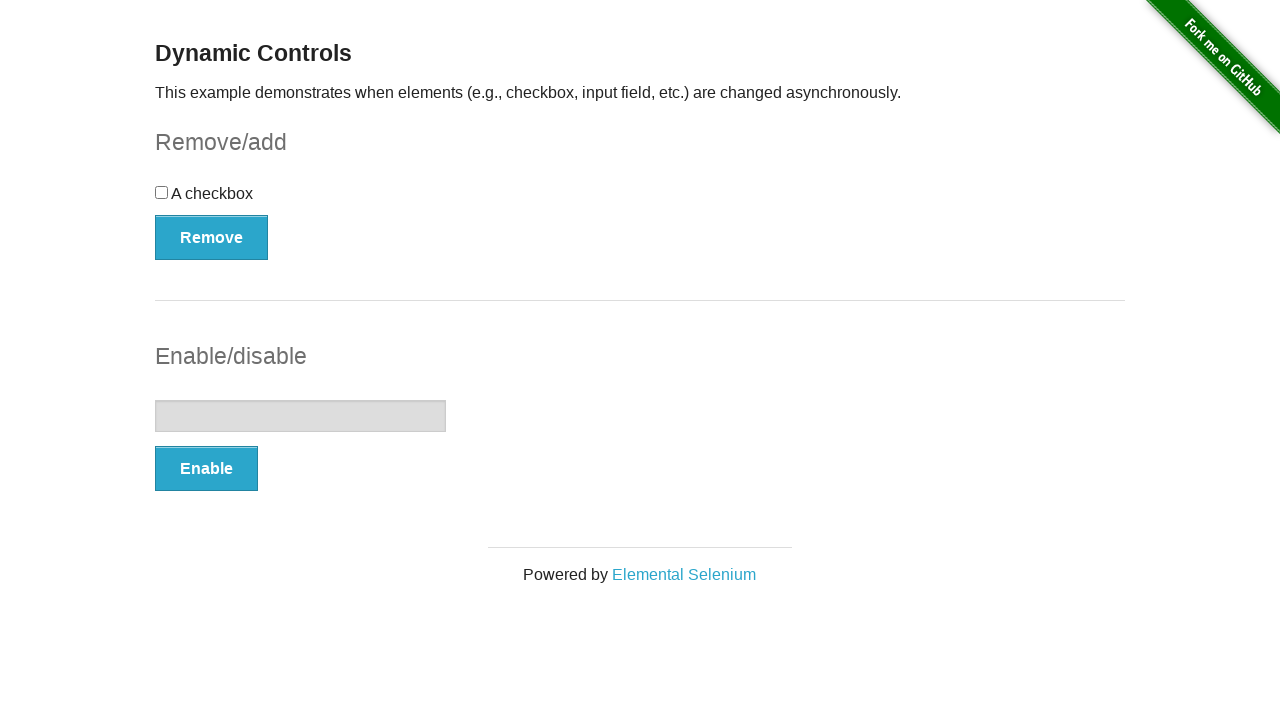

Clicked checkbox in dynamic controls form at (162, 192) on #checkbox-example input
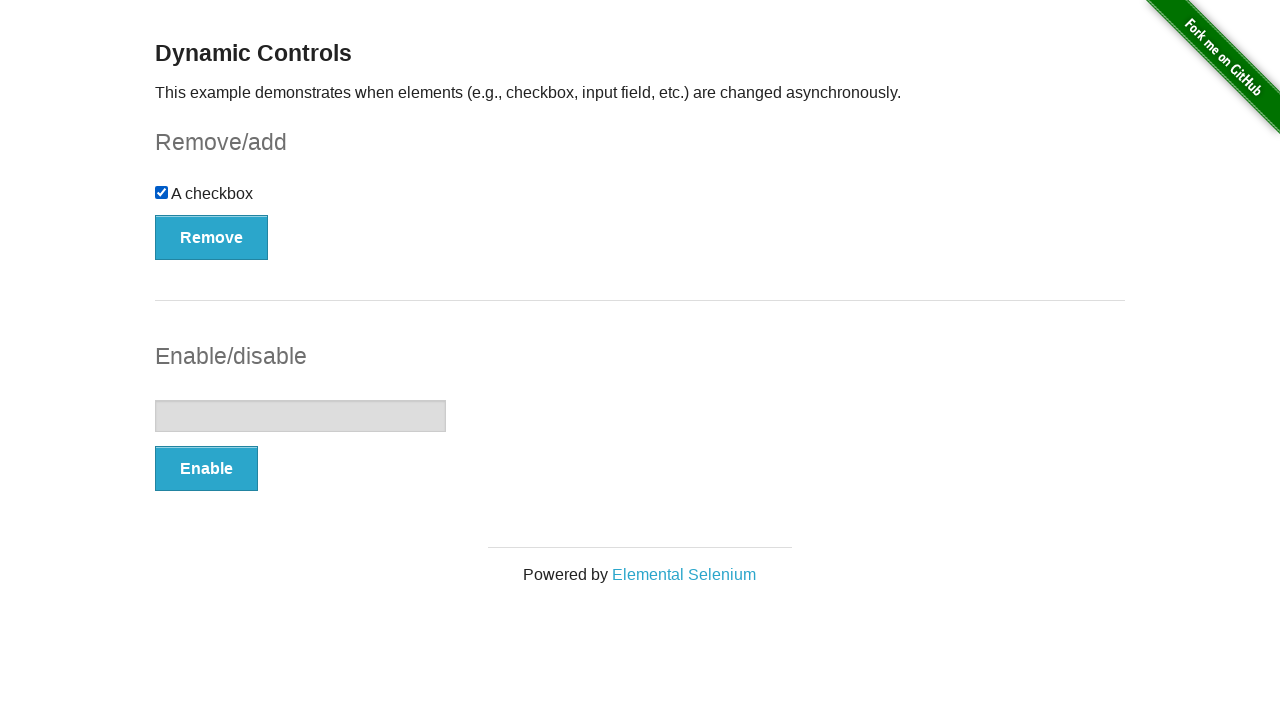

Clicked Remove button to remove the checkbox at (212, 237) on #checkbox-example button
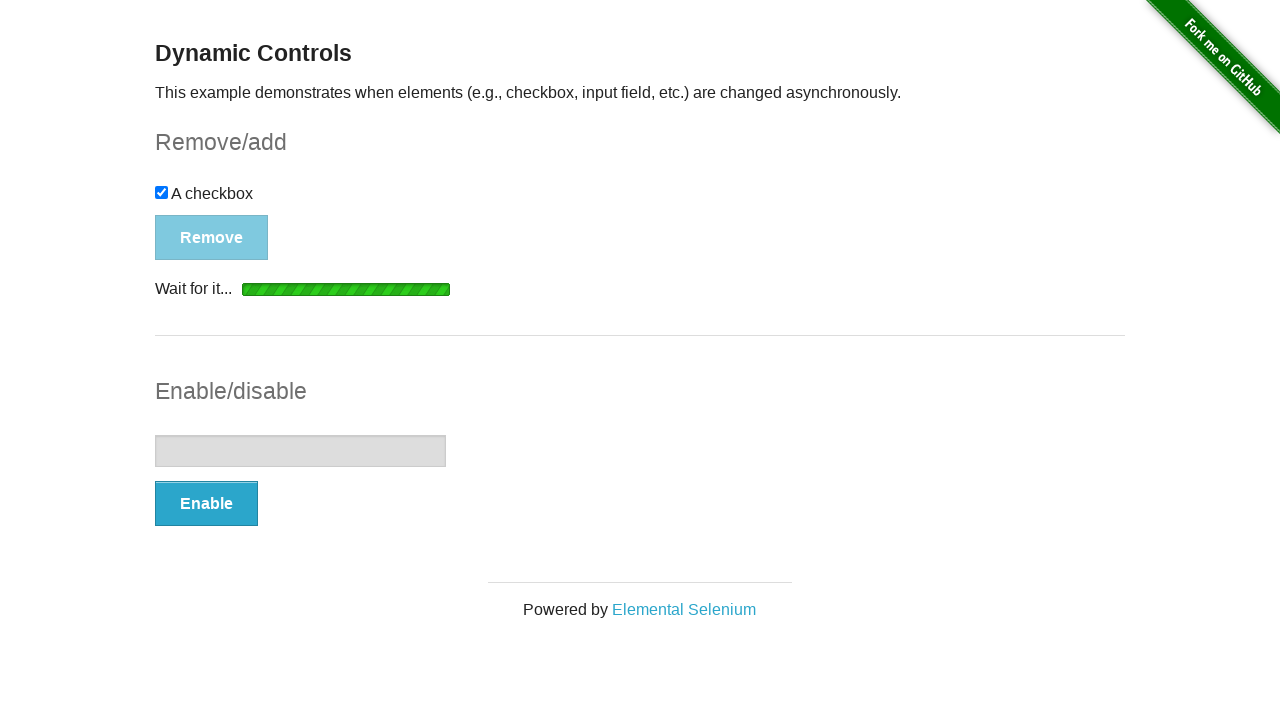

Checkbox has been removed and is no longer visible
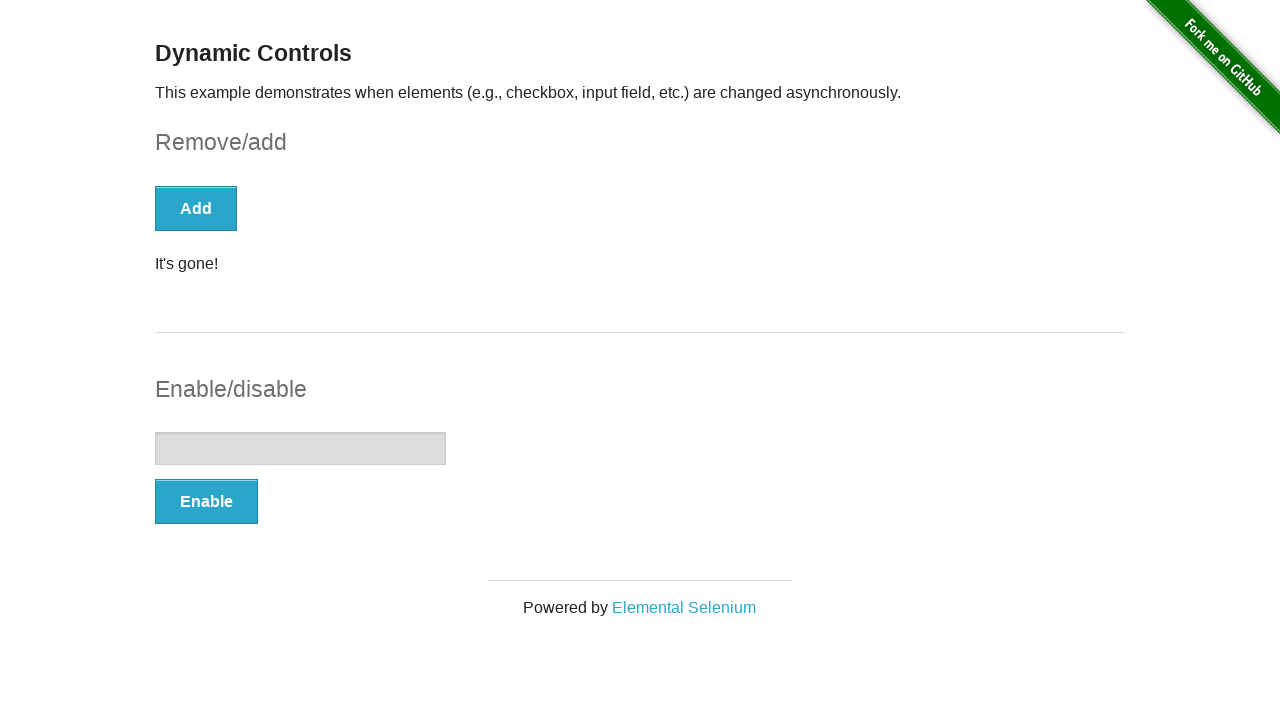

Clicked Enable button to enable the text input field at (206, 501) on #input-example button
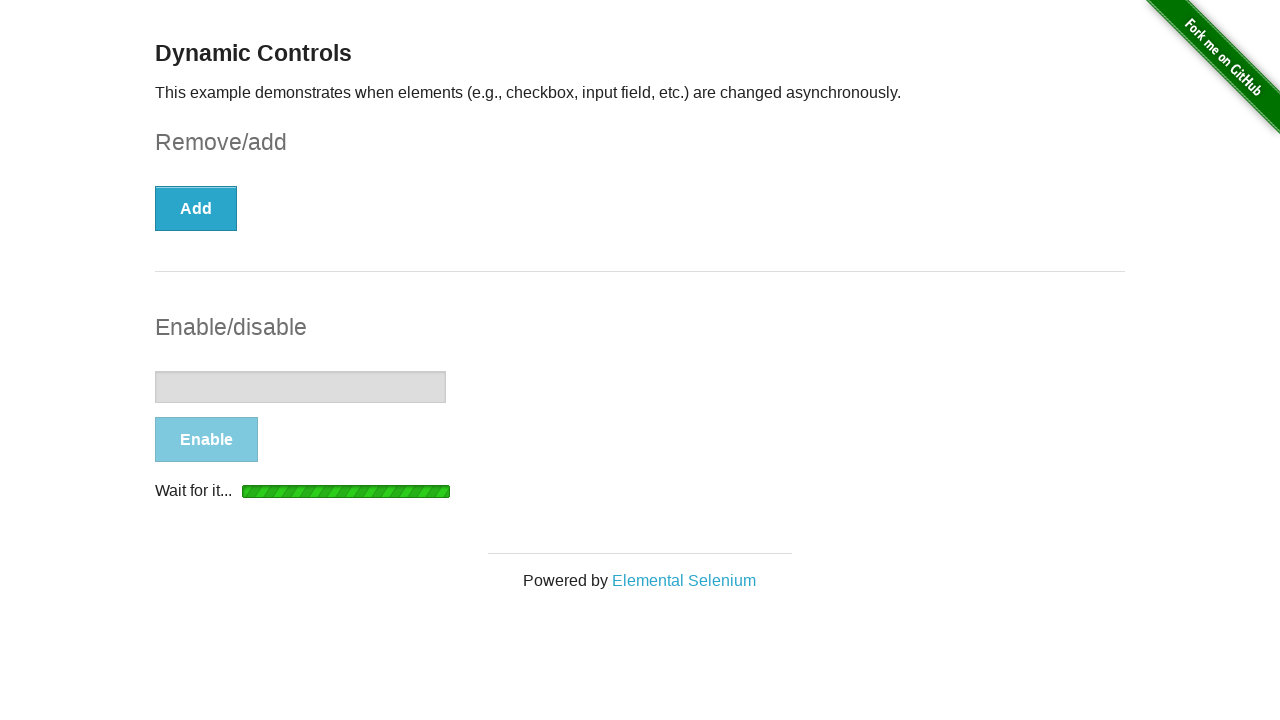

Text input field is now enabled
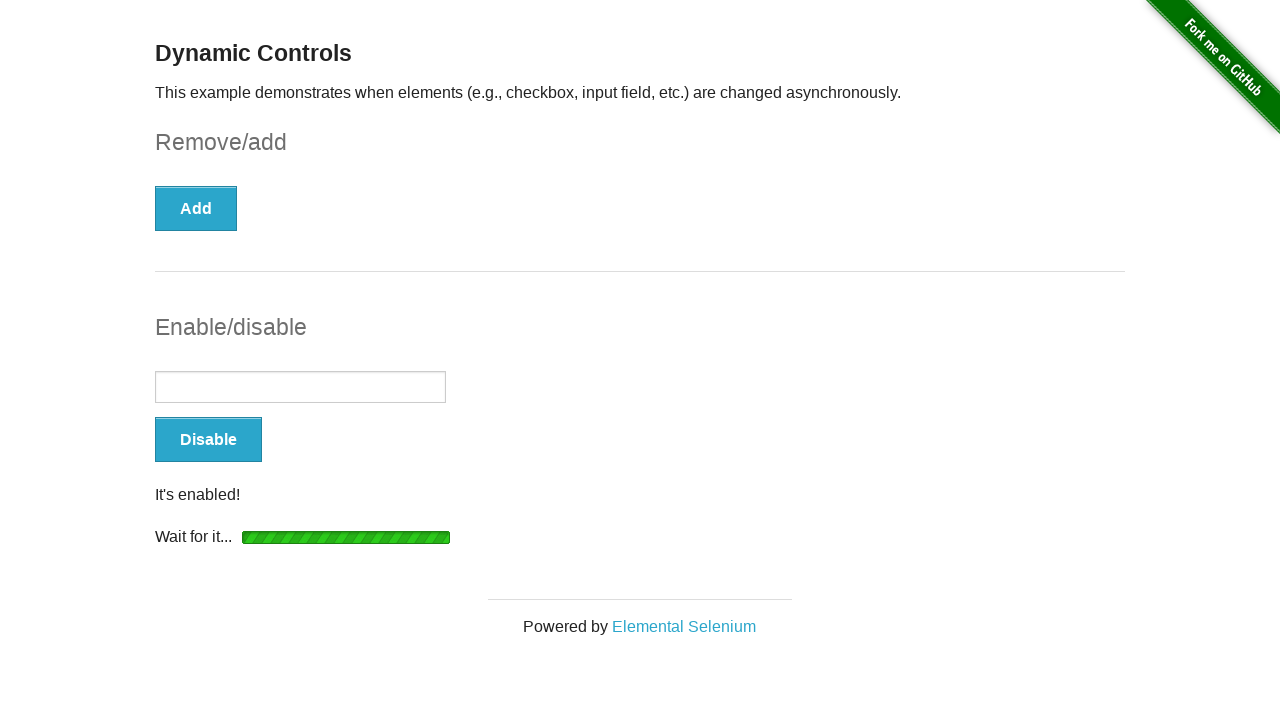

Typed 'Hello' into the enabled text input field on #input-example input
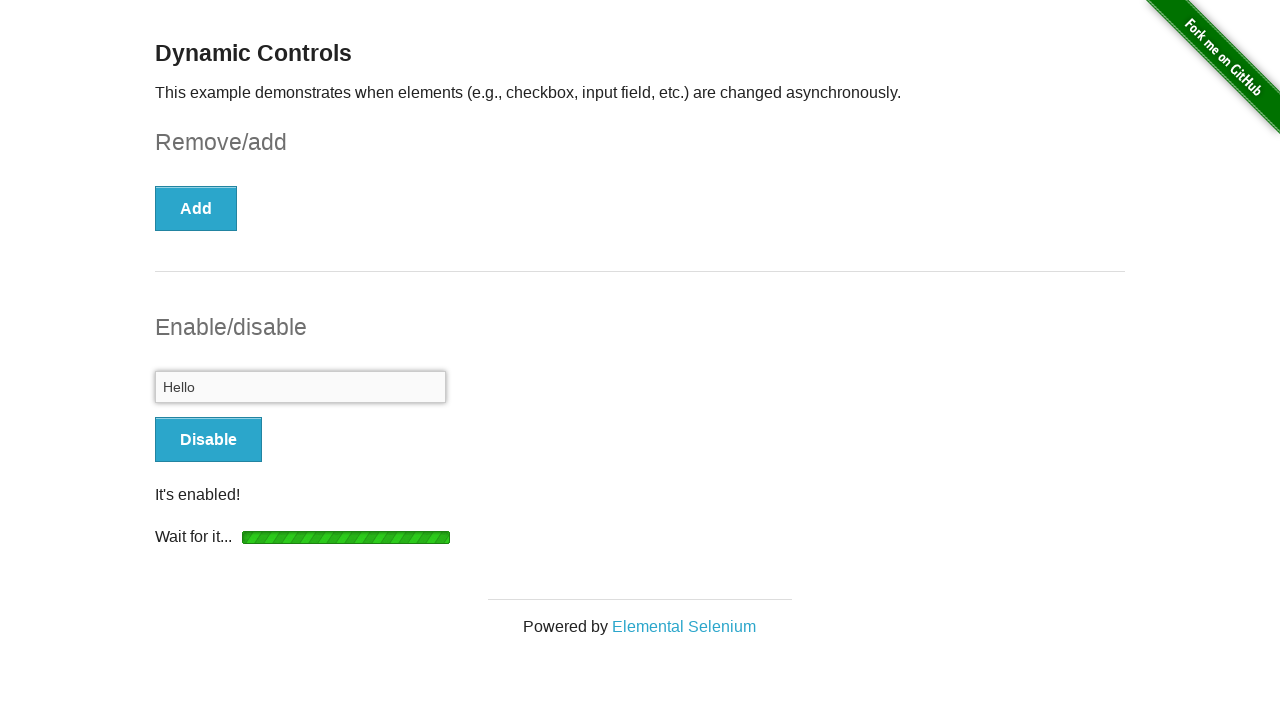

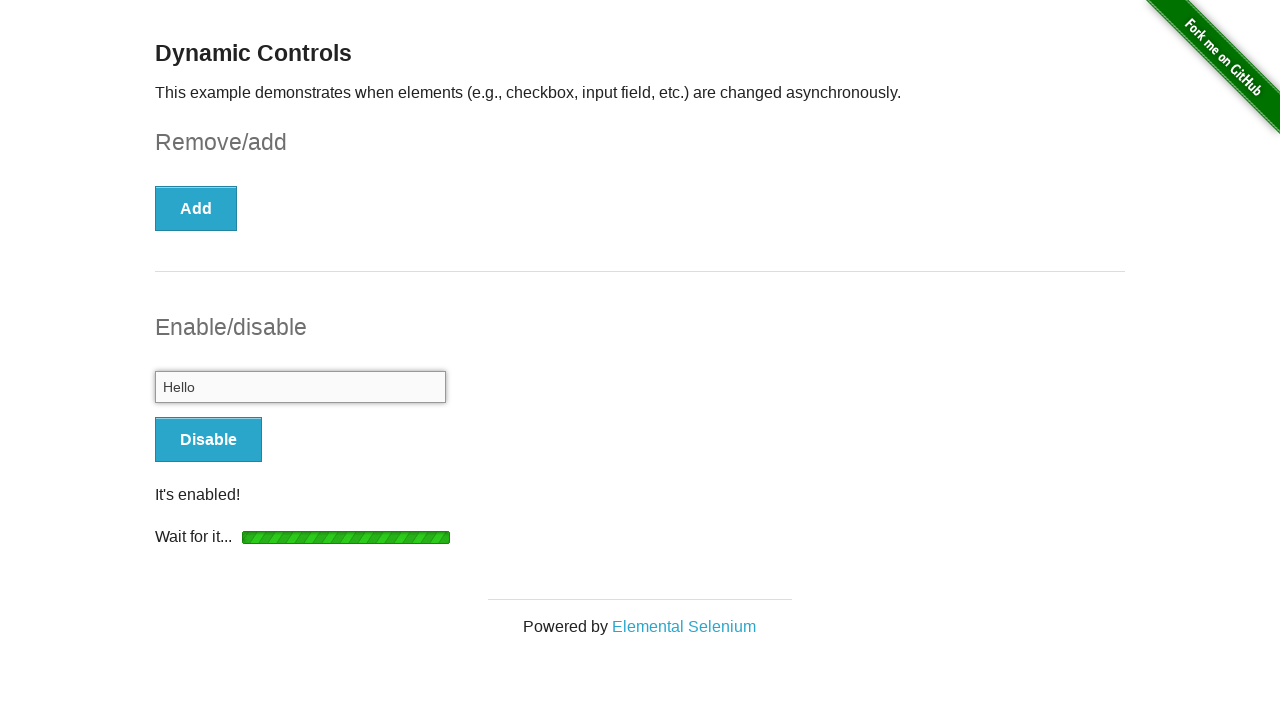